Tests an e-commerce checkout flow by adding multiple items to cart, applying a promo code, and completing the order with country selection

Starting URL: https://rahulshettyacademy.com/seleniumPractise/#/

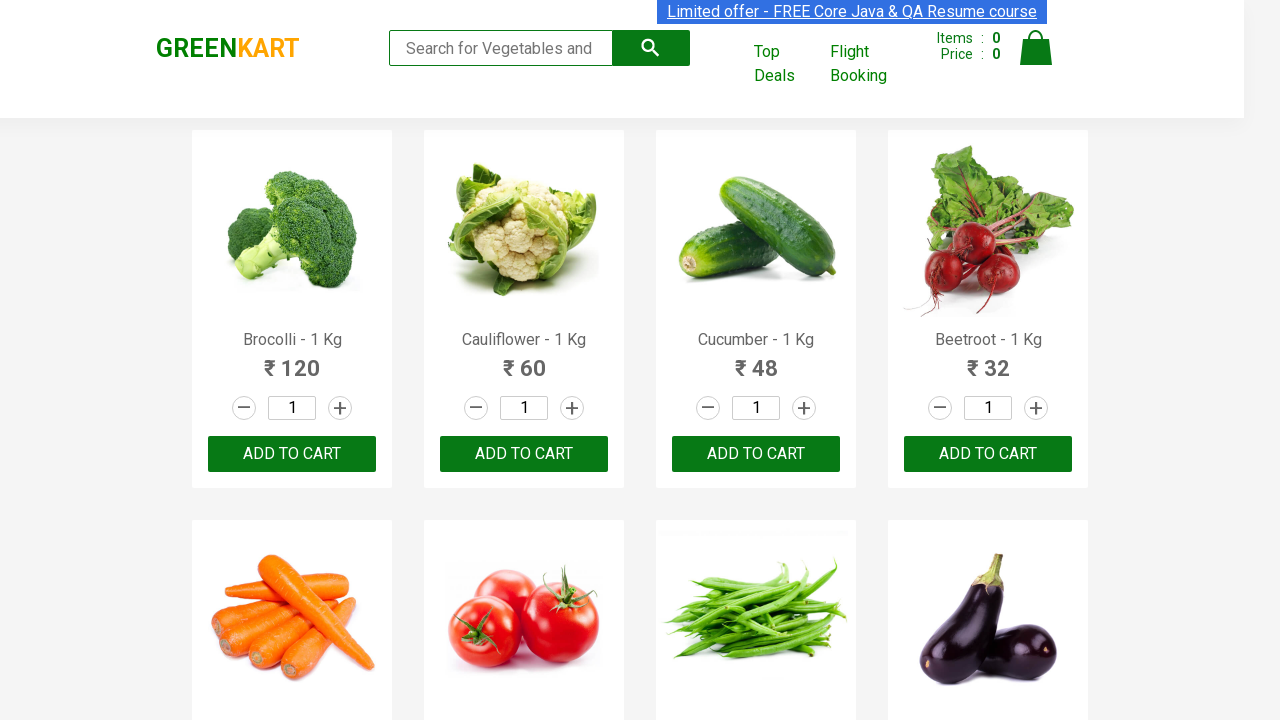

Retrieved all product names from page
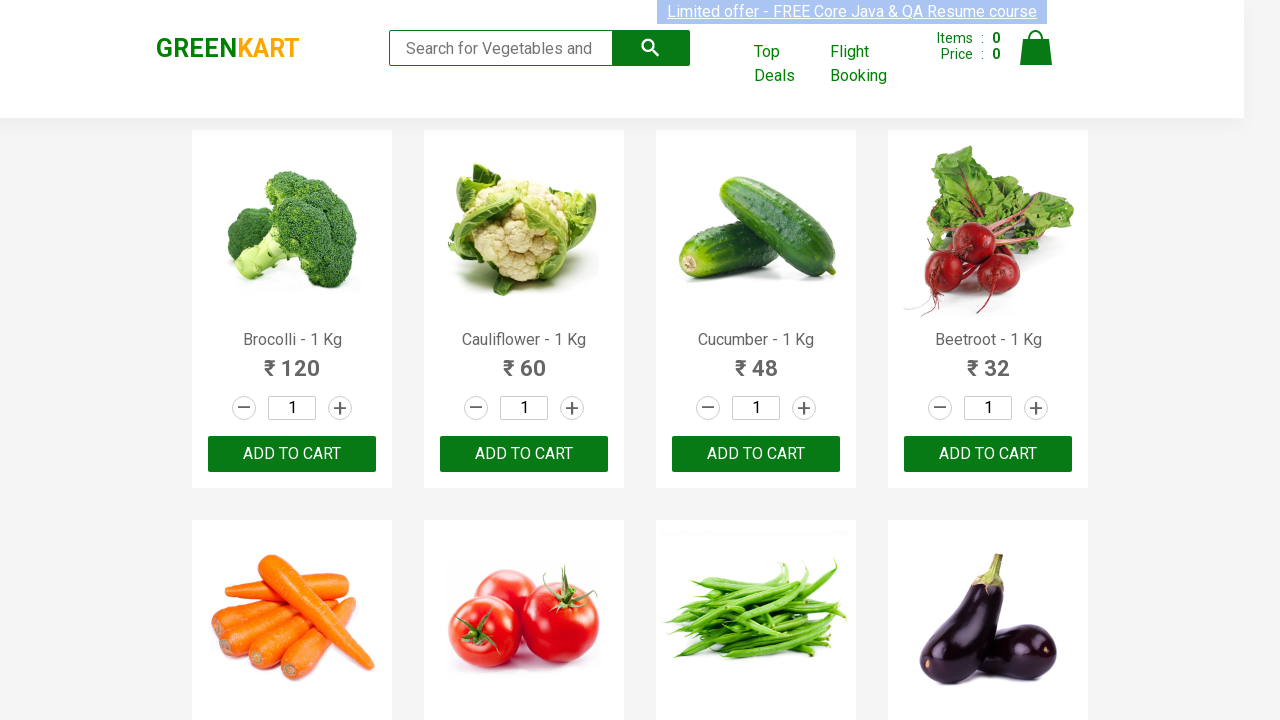

Added 'Cucumber' to cart at (756, 454) on xpath=//div[@class='product-action']/button >> nth=2
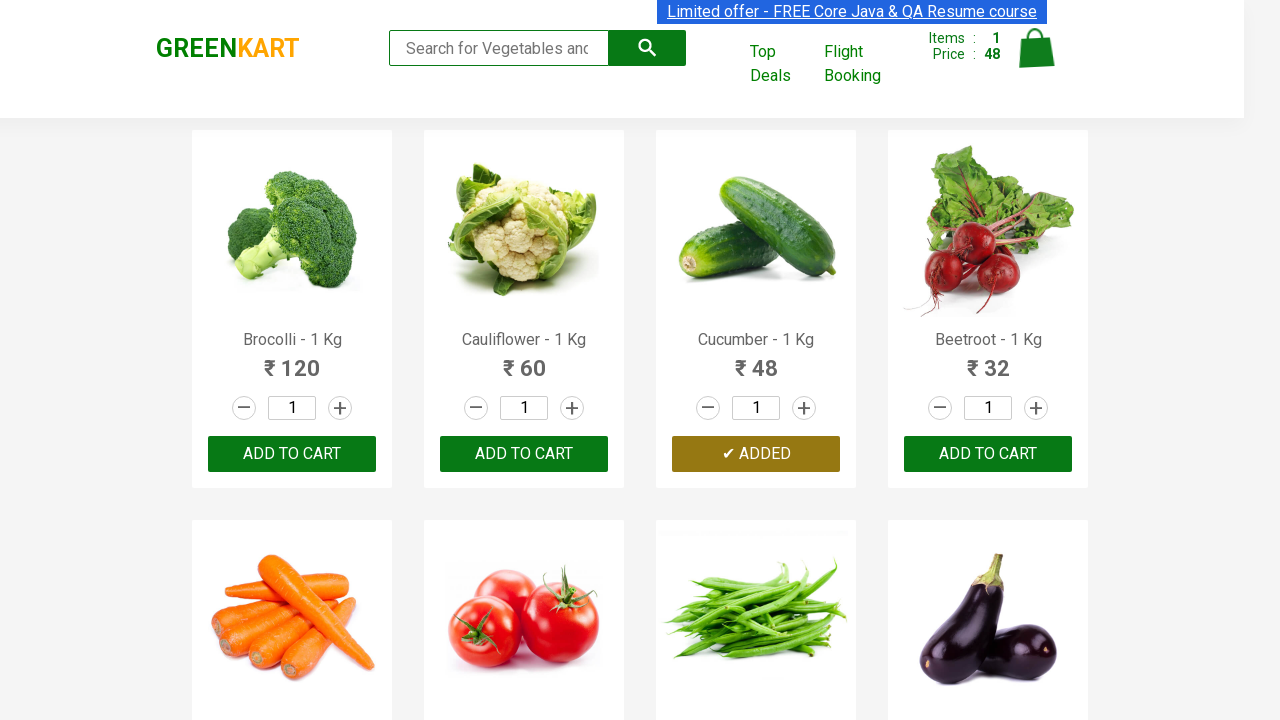

Added 'Apple' to cart at (756, 360) on xpath=//div[@class='product-action']/button >> nth=14
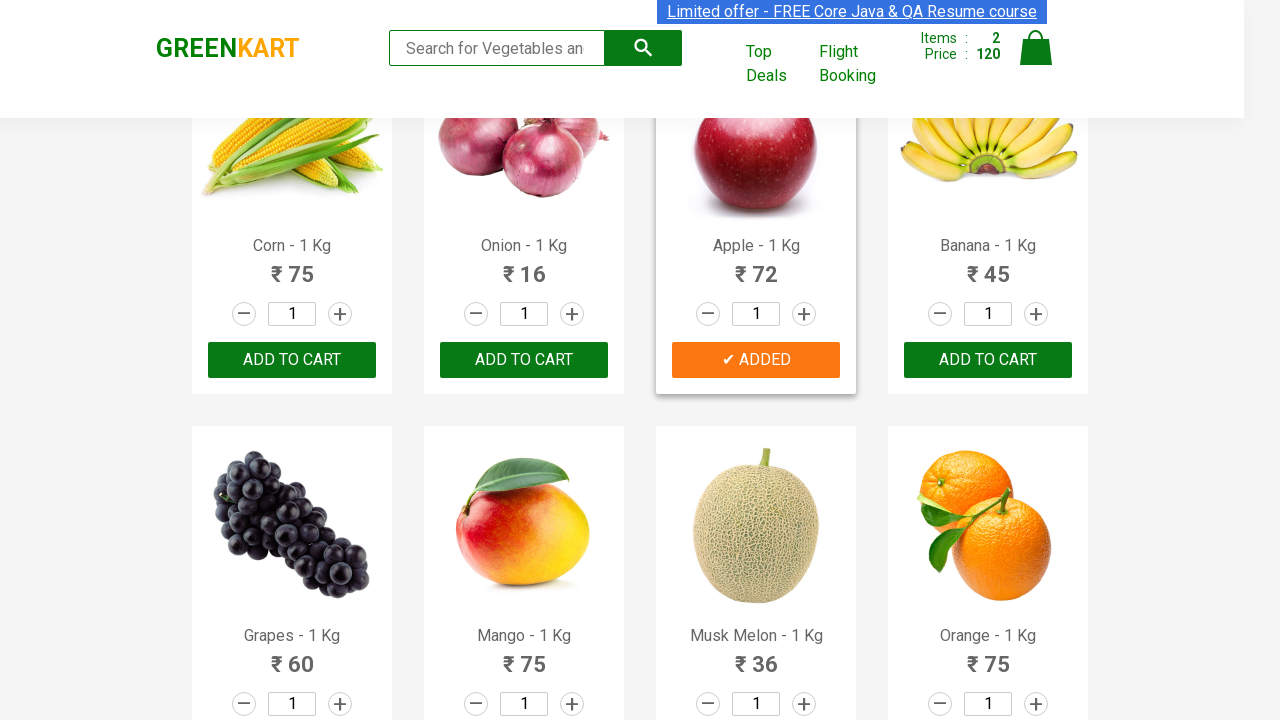

Added 'Mango' to cart at (524, 360) on xpath=//div[@class='product-action']/button >> nth=17
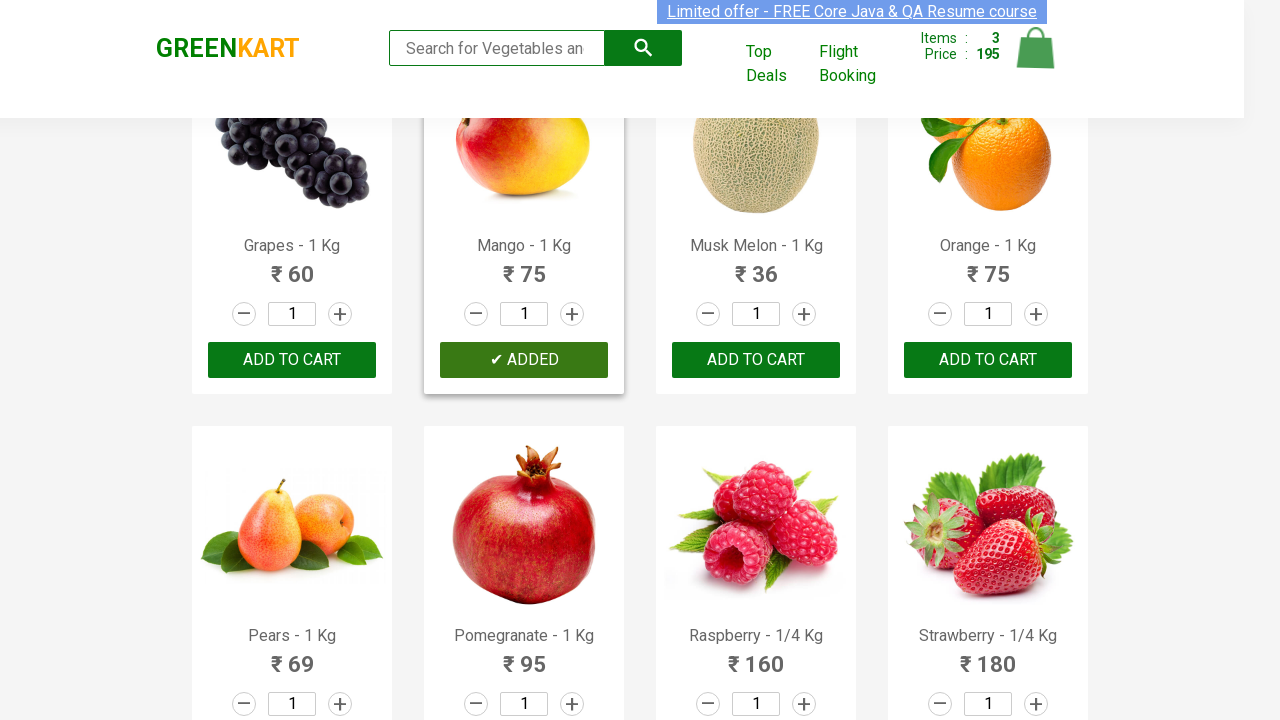

Added 'Almonds' to cart at (524, 360) on xpath=//div[@class='product-action']/button >> nth=25
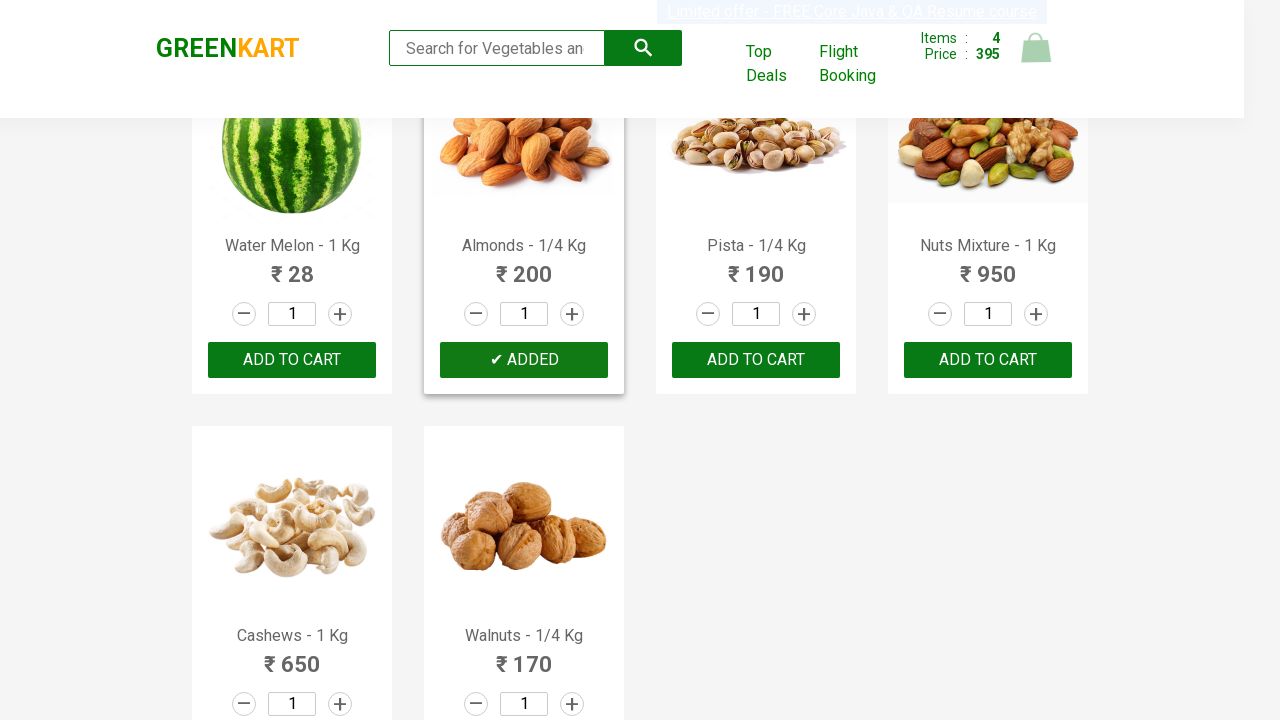

Added 'Cashews' to cart at (292, 569) on xpath=//div[@class='product-action']/button >> nth=28
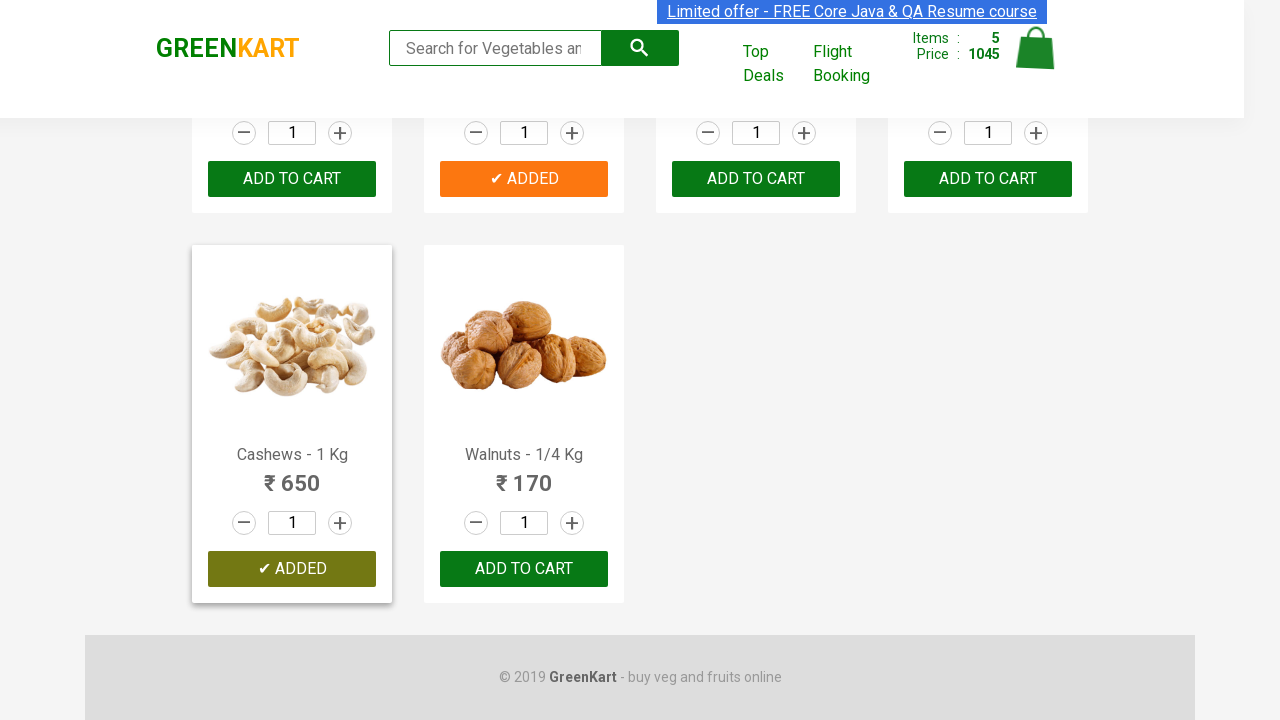

Added 'Walnuts' to cart at (524, 569) on xpath=//div[@class='product-action']/button >> nth=29
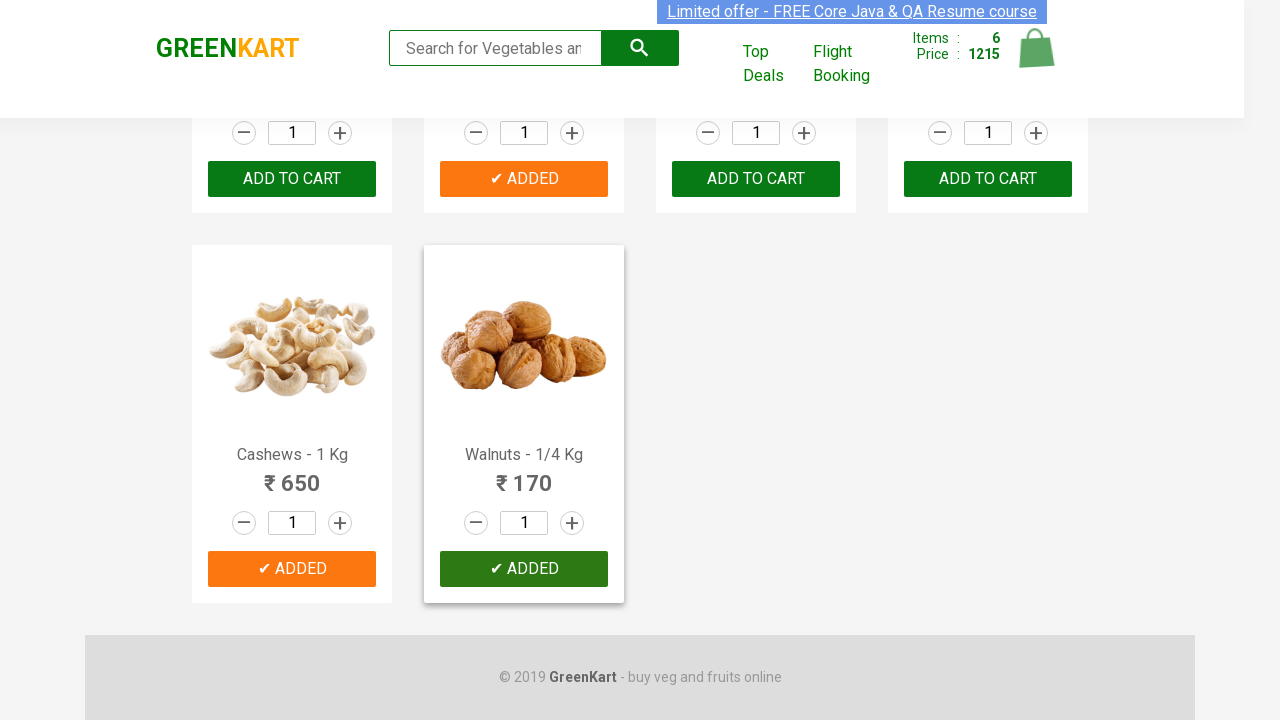

Clicked on cart icon to view cart at (1036, 48) on img[alt='Cart']
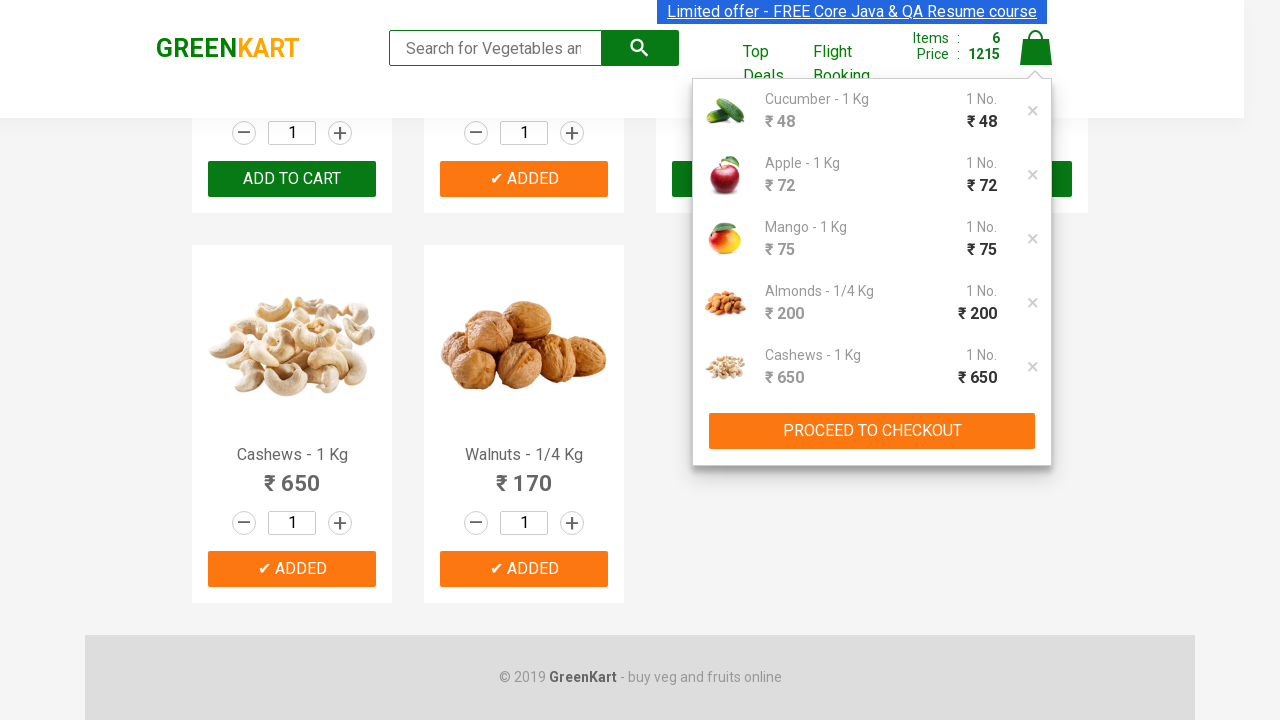

Clicked 'PROCEED TO CHECKOUT' button at (872, 431) on xpath=//button[text()='PROCEED TO CHECKOUT']
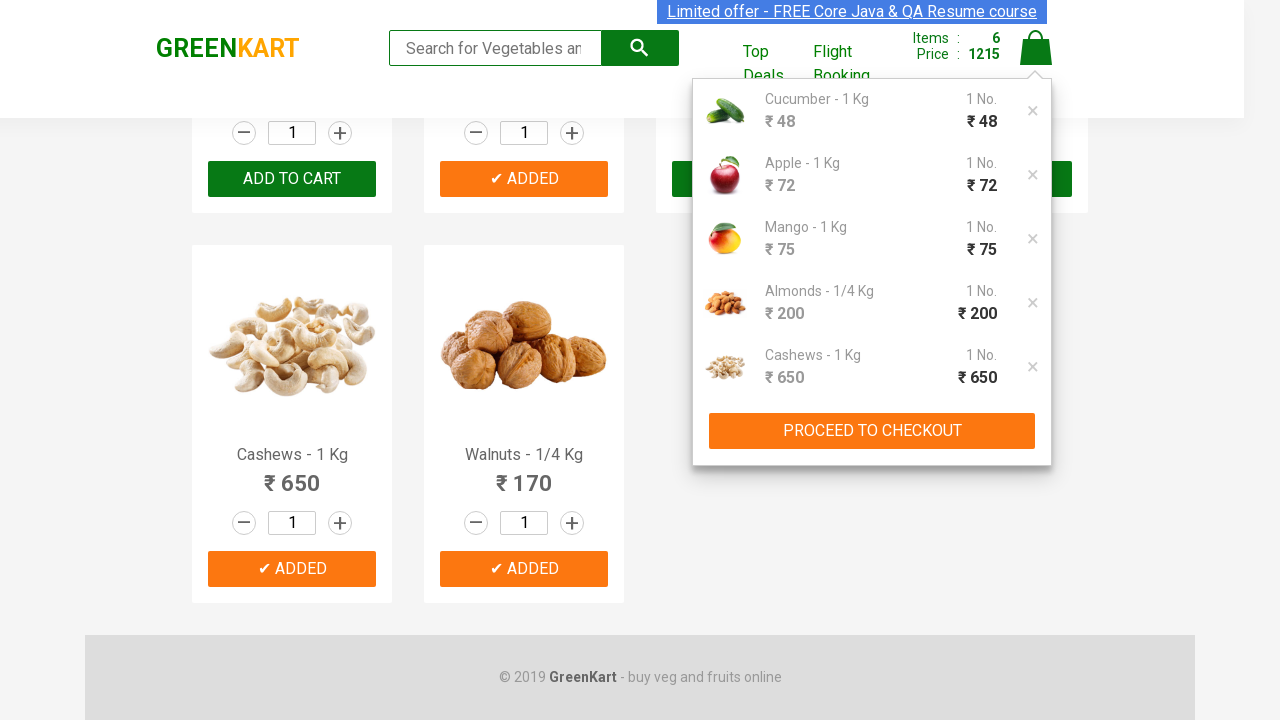

Promo code input field loaded
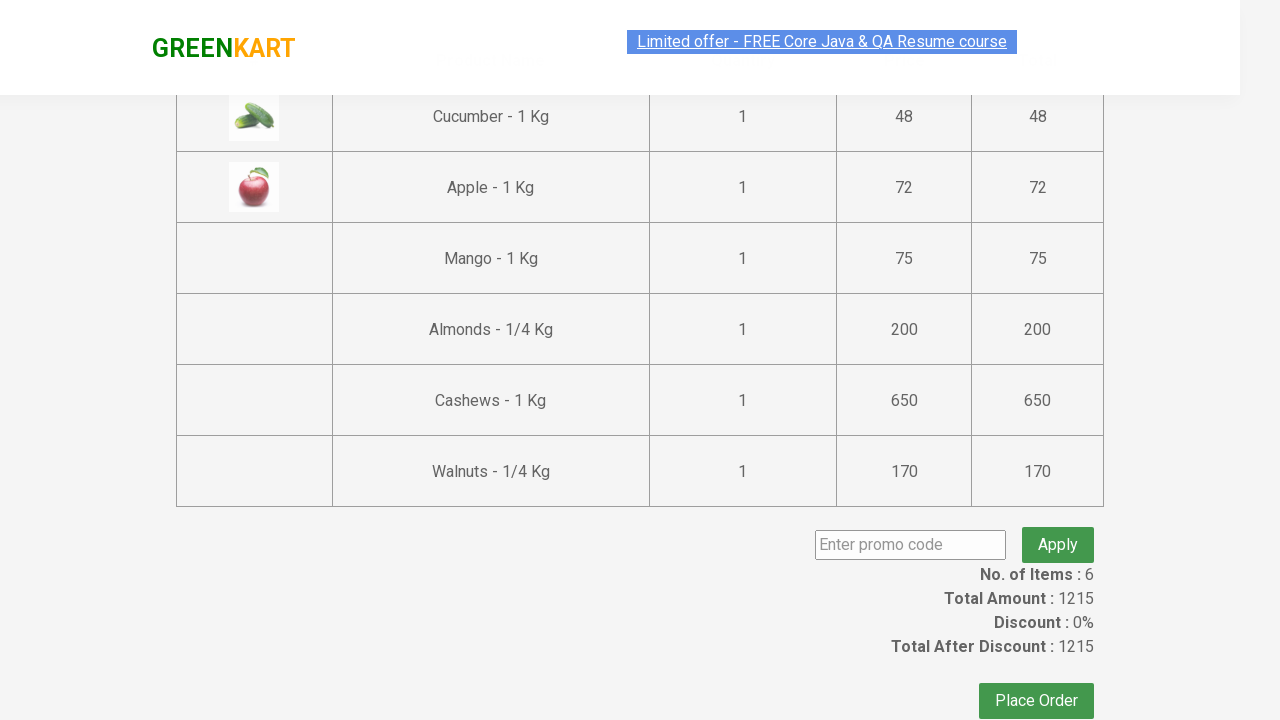

Entered promo code 'rahulshettyacademy' on input.promoCode
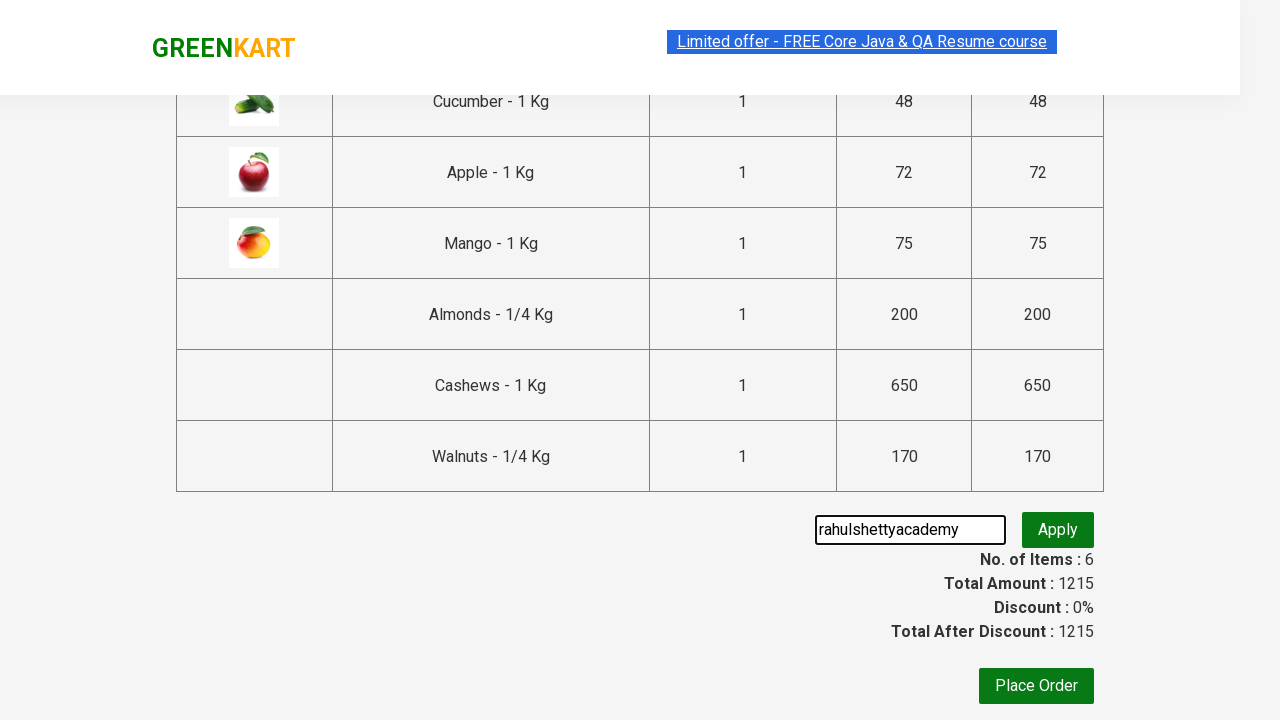

Clicked promo code apply button at (1058, 530) on button.promoBtn
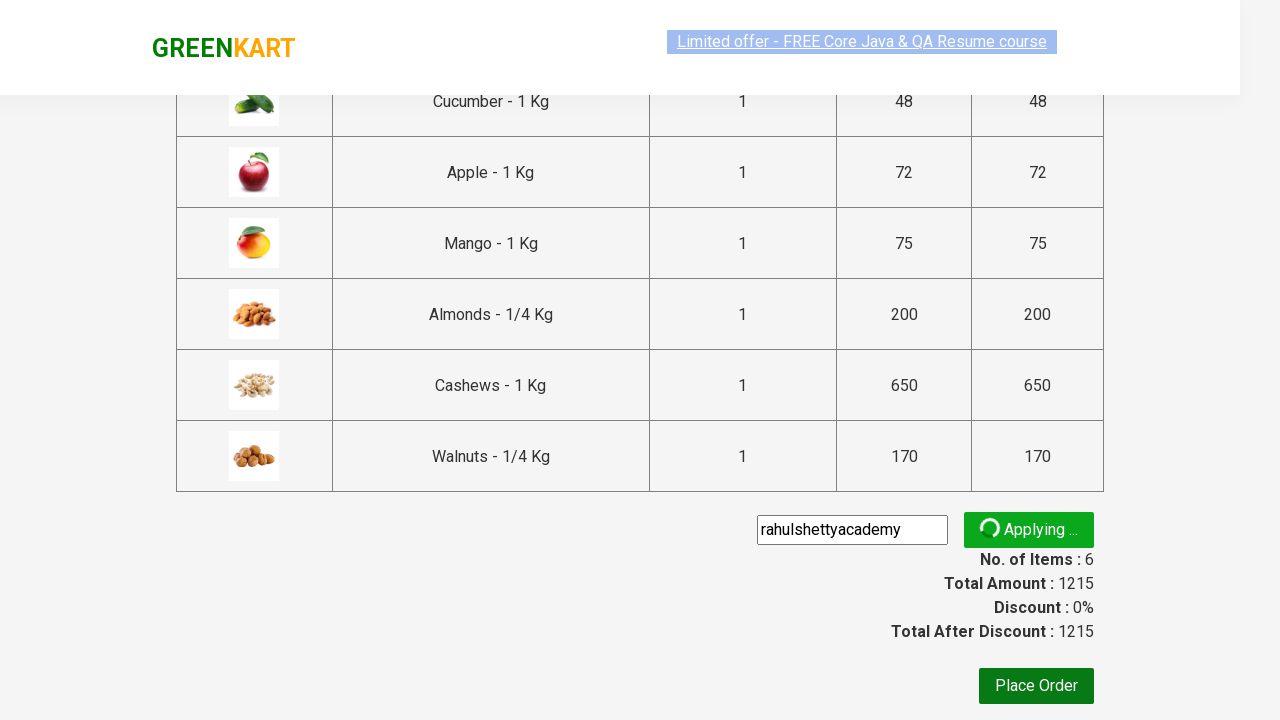

Promo code validation message appeared
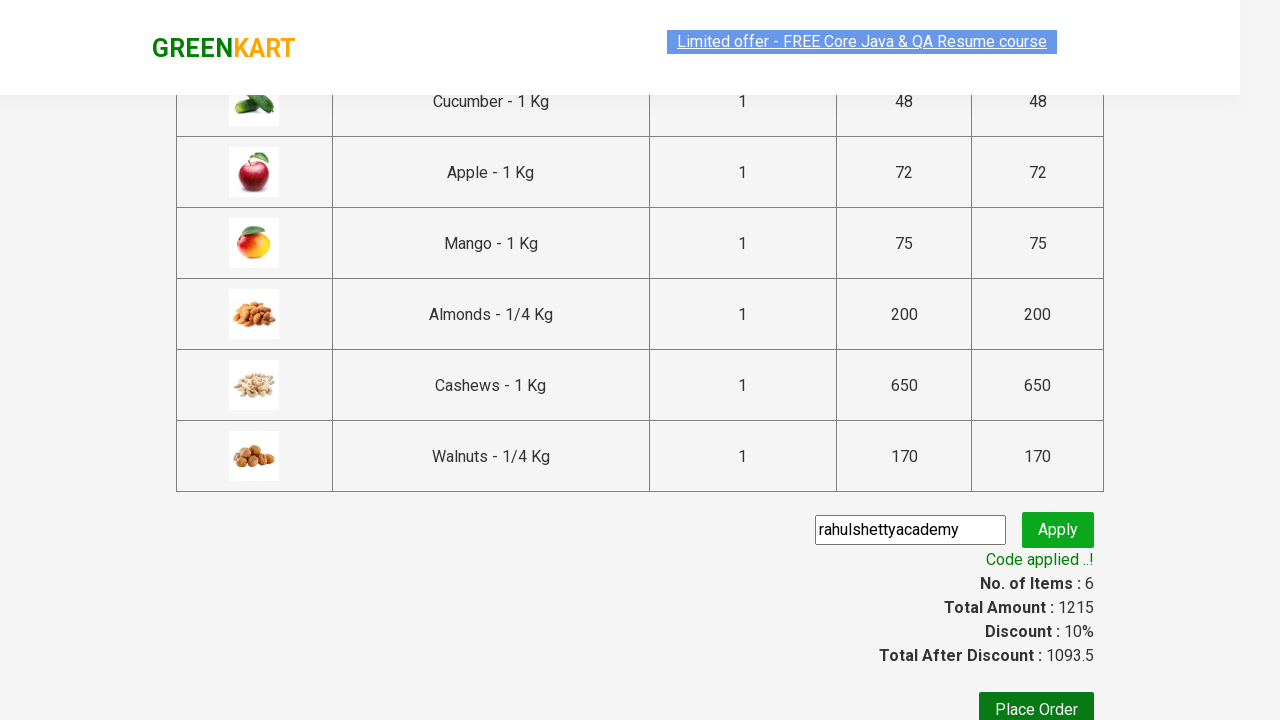

Clicked 'Place Order' button at (1036, 702) on xpath=//button[text()='Place Order']
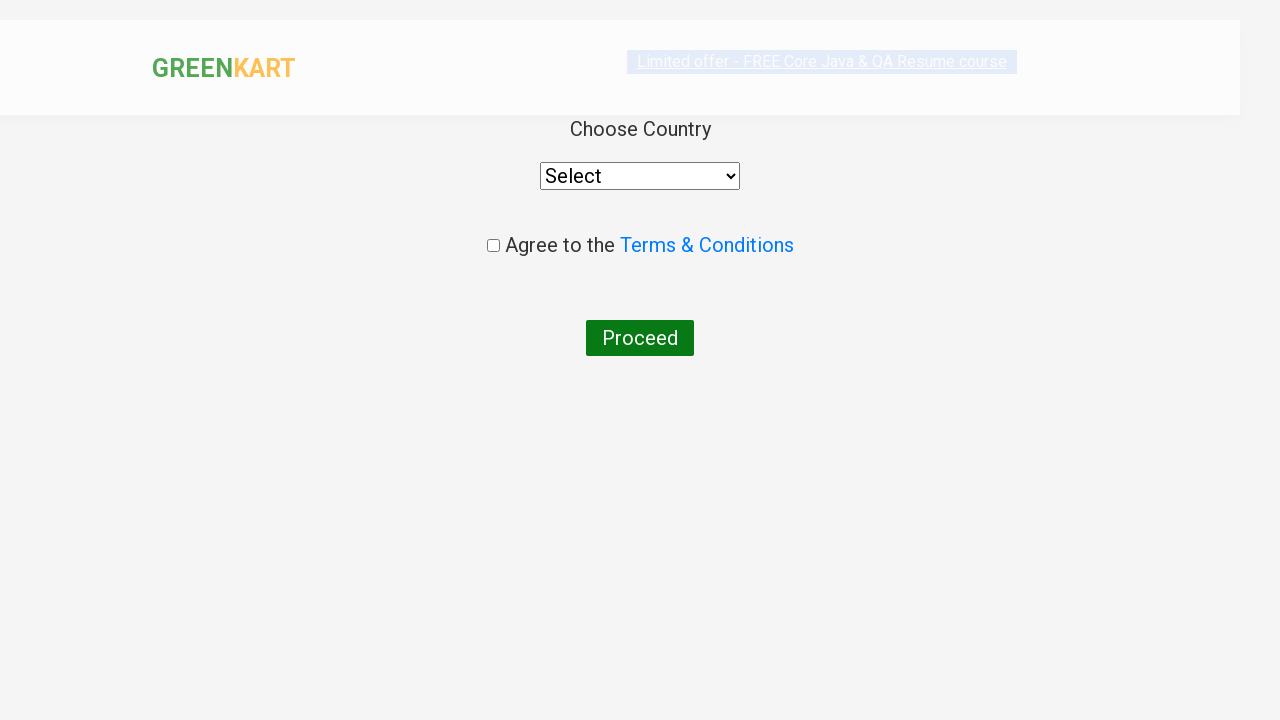

Selected 'India' from country dropdown on //body/div[@id='root']/div[1]/div[1]/div[1]/div[1]/div[1]/select[1]
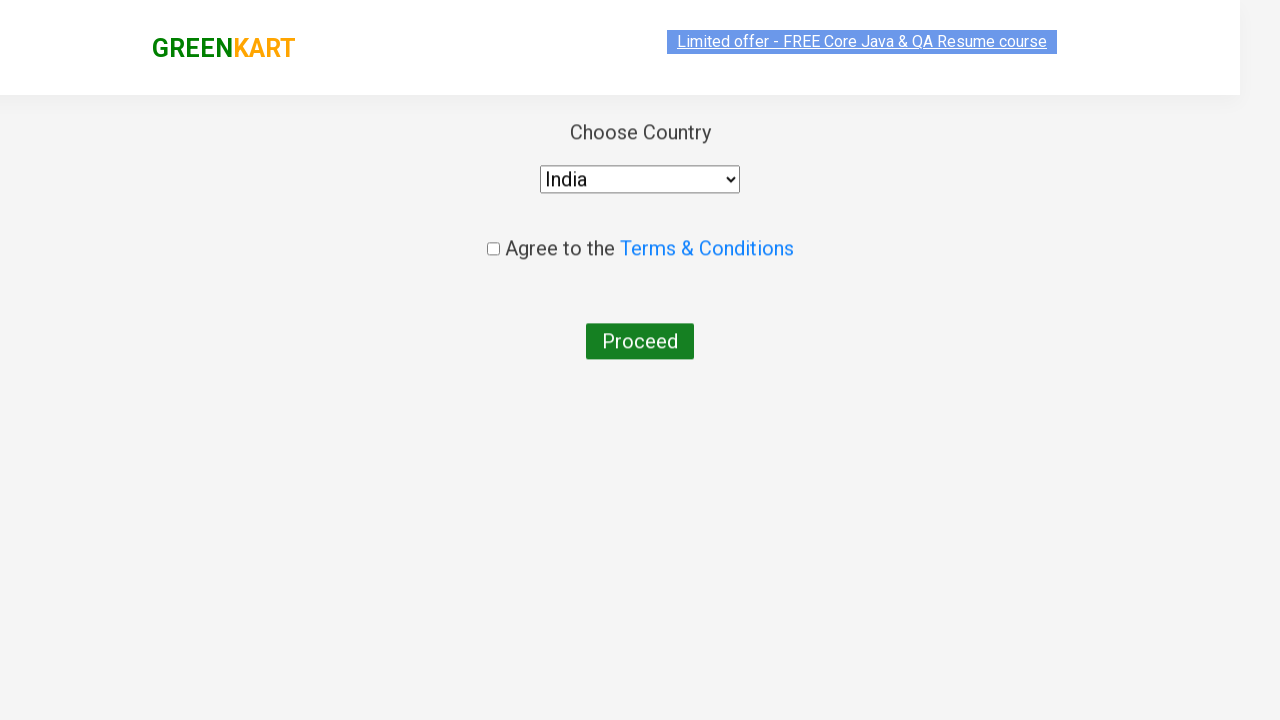

Checked agreement checkbox at (493, 246) on input.chkAgree
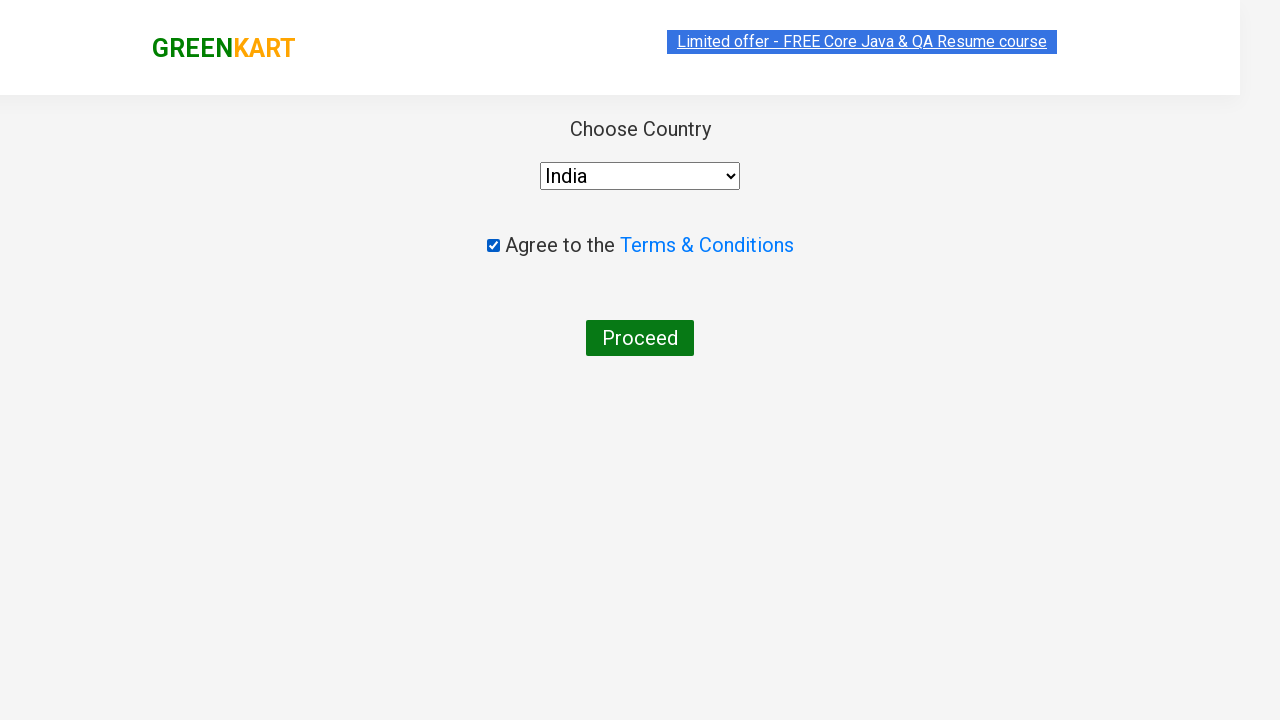

Clicked 'Proceed' button to complete order at (640, 338) on xpath=//button[text()='Proceed']
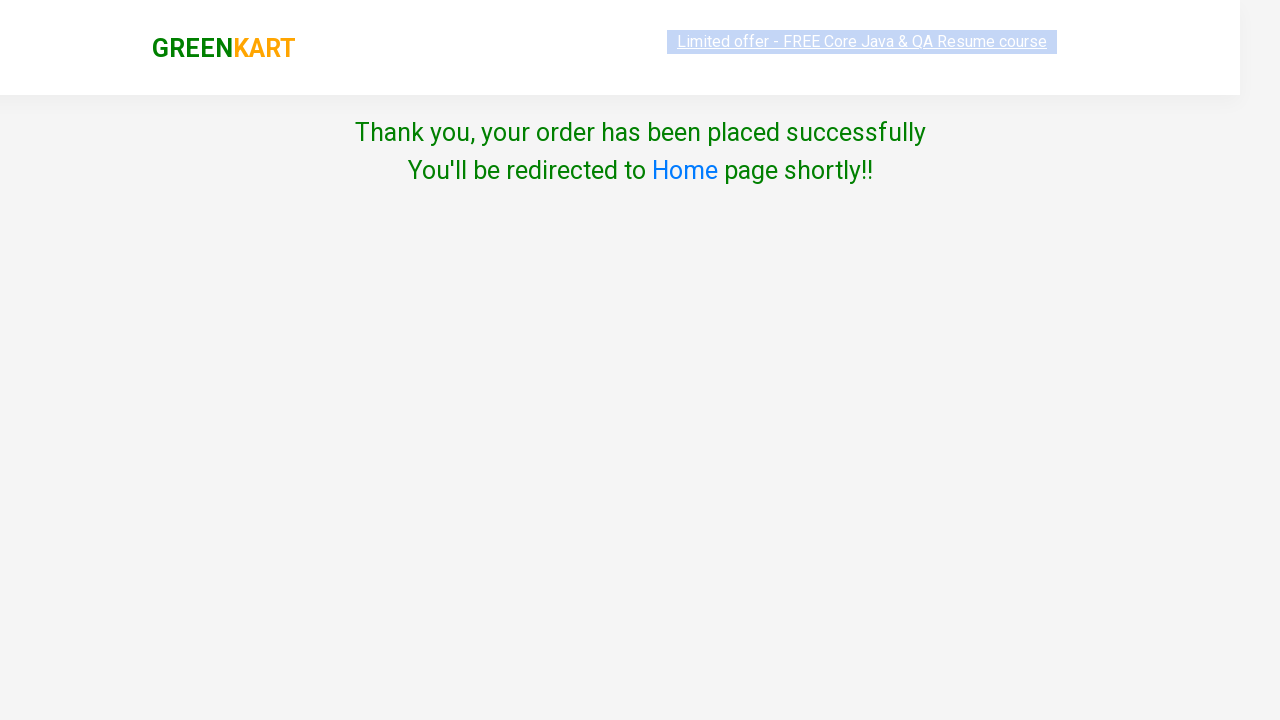

Order processing completed and page stabilized
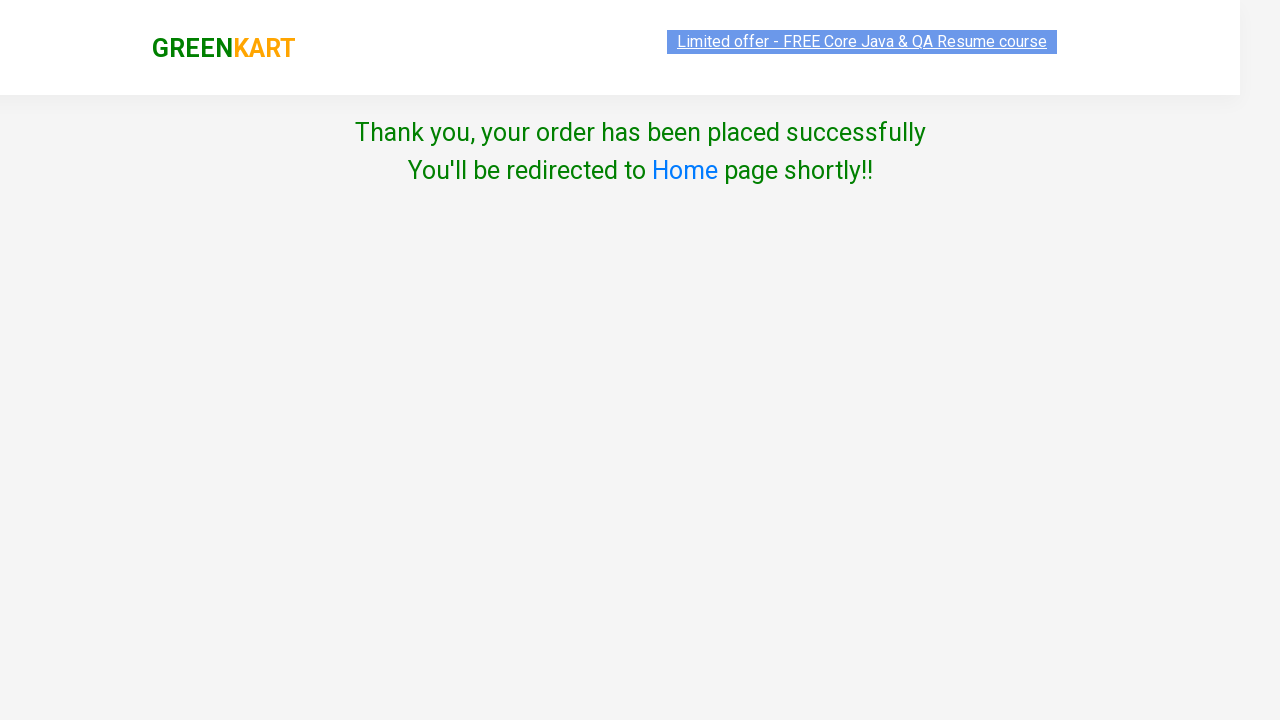

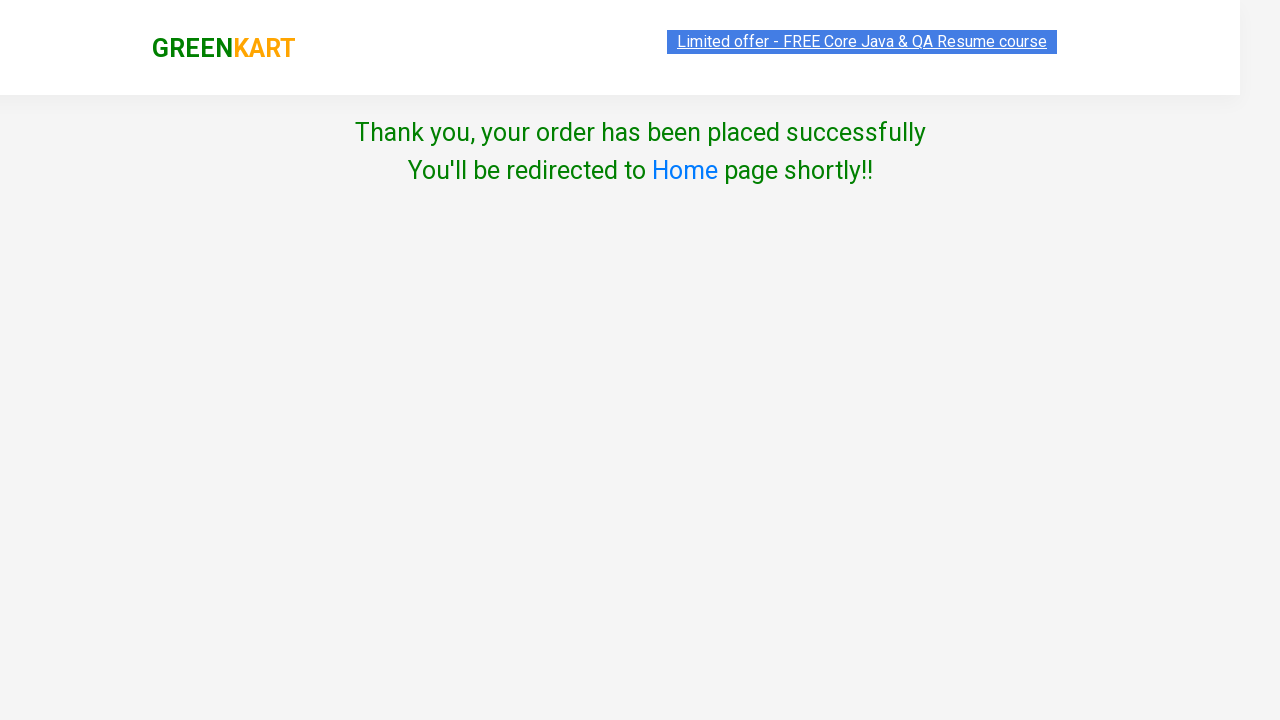